Tests scrolling functionality and validates table data by scrolling to a table, scrolling within the table, and summing values in table columns

Starting URL: https://rahulshettyacademy.com/AutomationPractice/

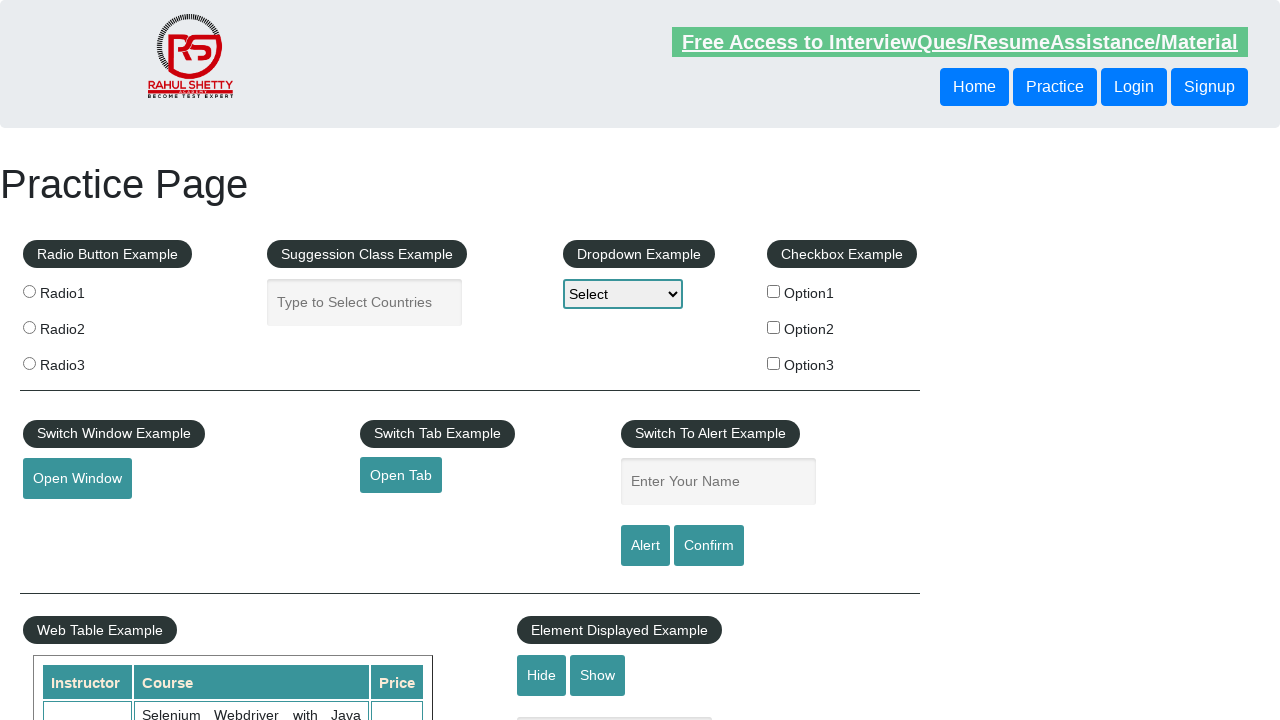

Scrolled page to position 550px to view table
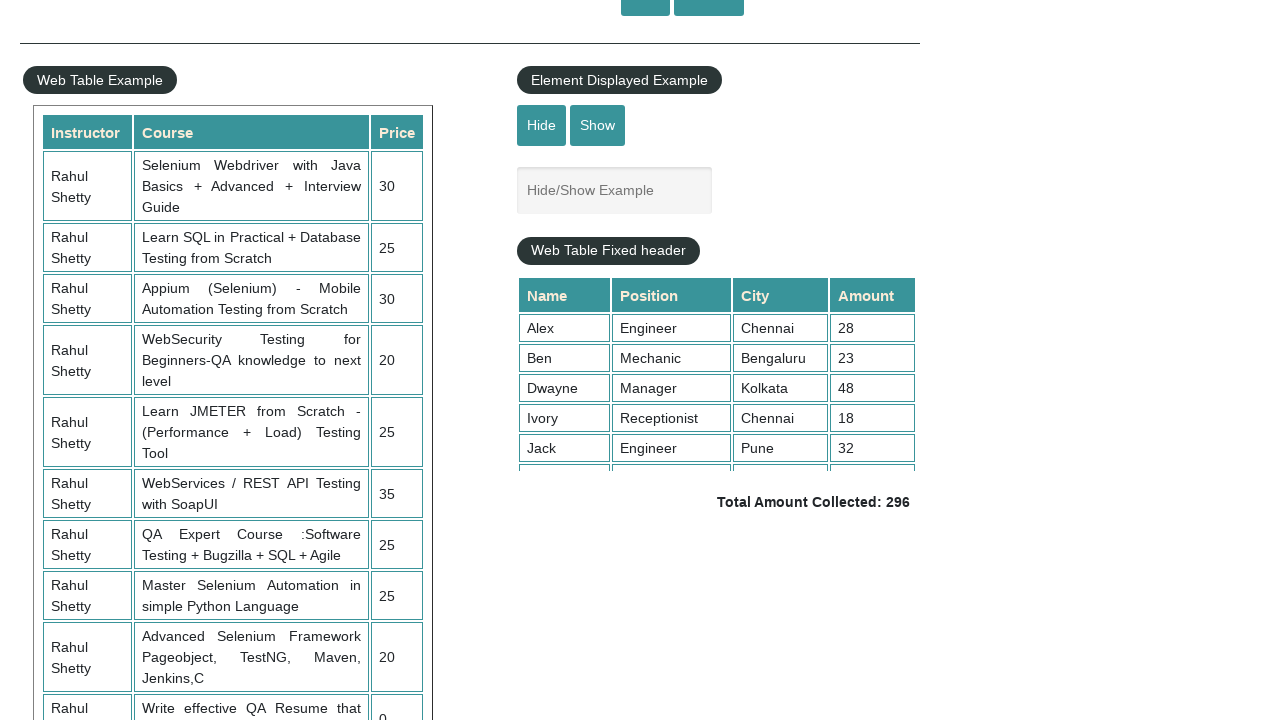

Waited 3 seconds for table to load
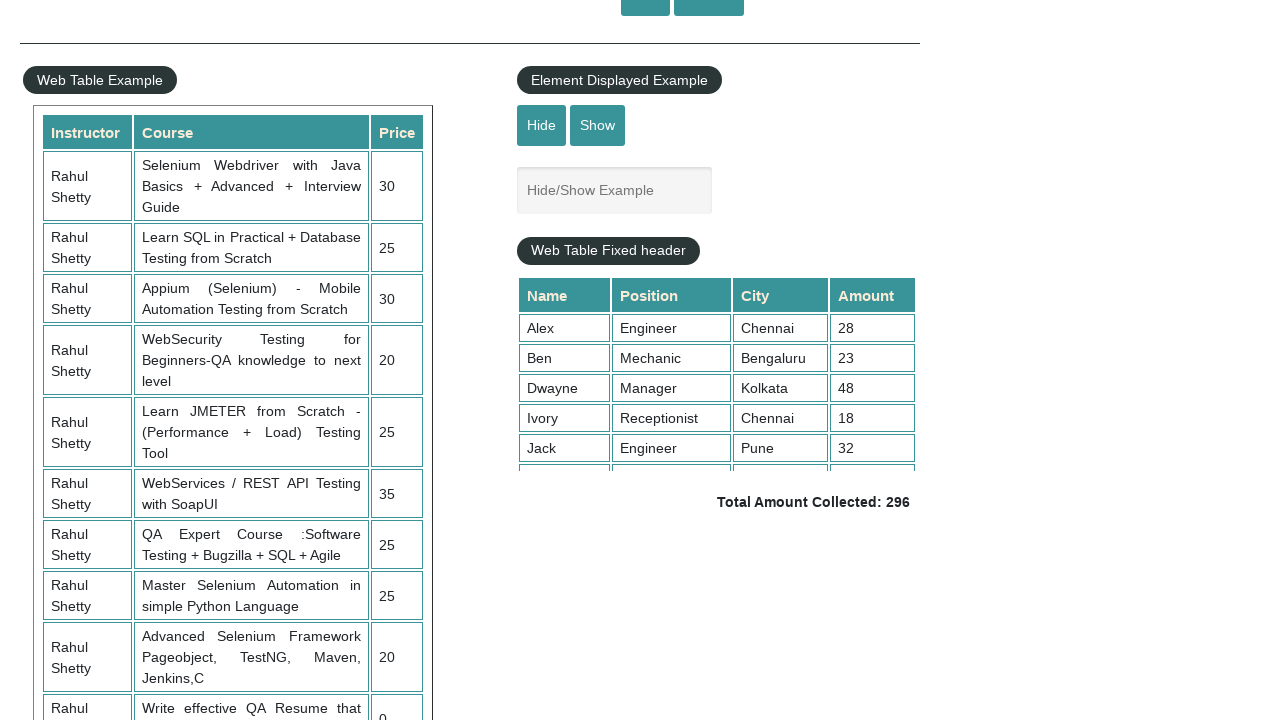

Scrolled within the fixed header table to 400px
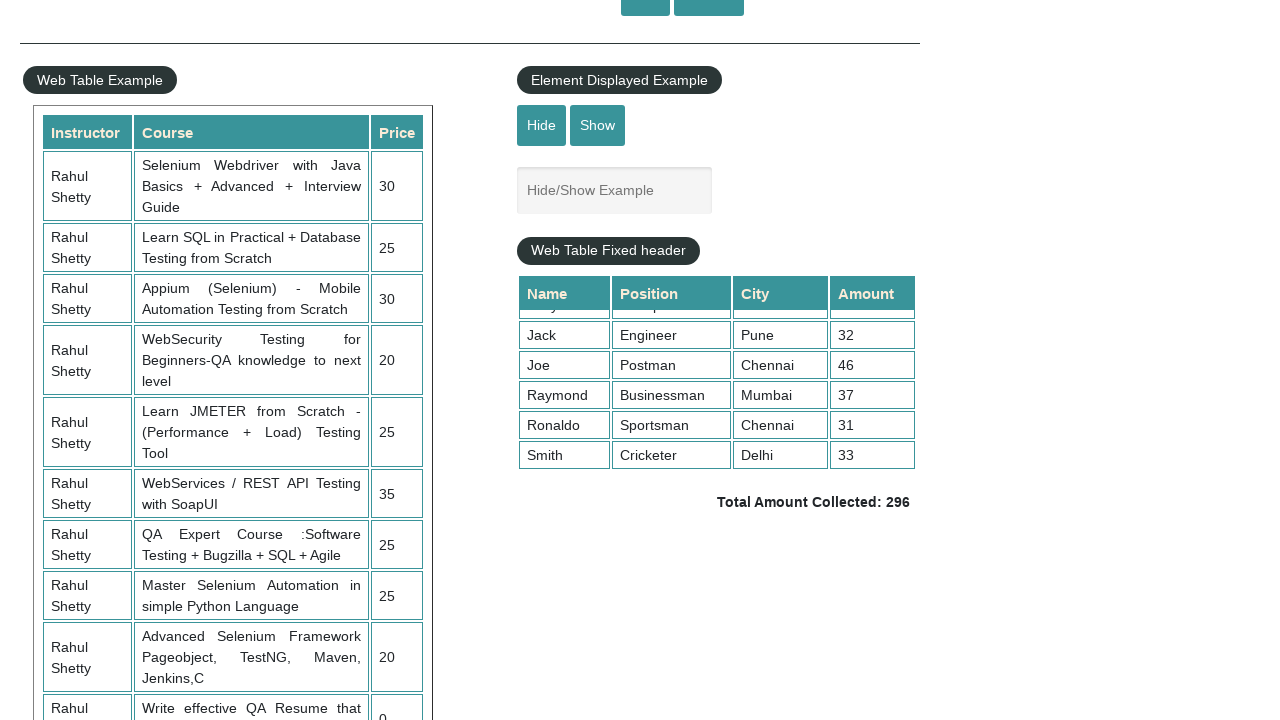

Retrieved all values from 4th column of fixed header table
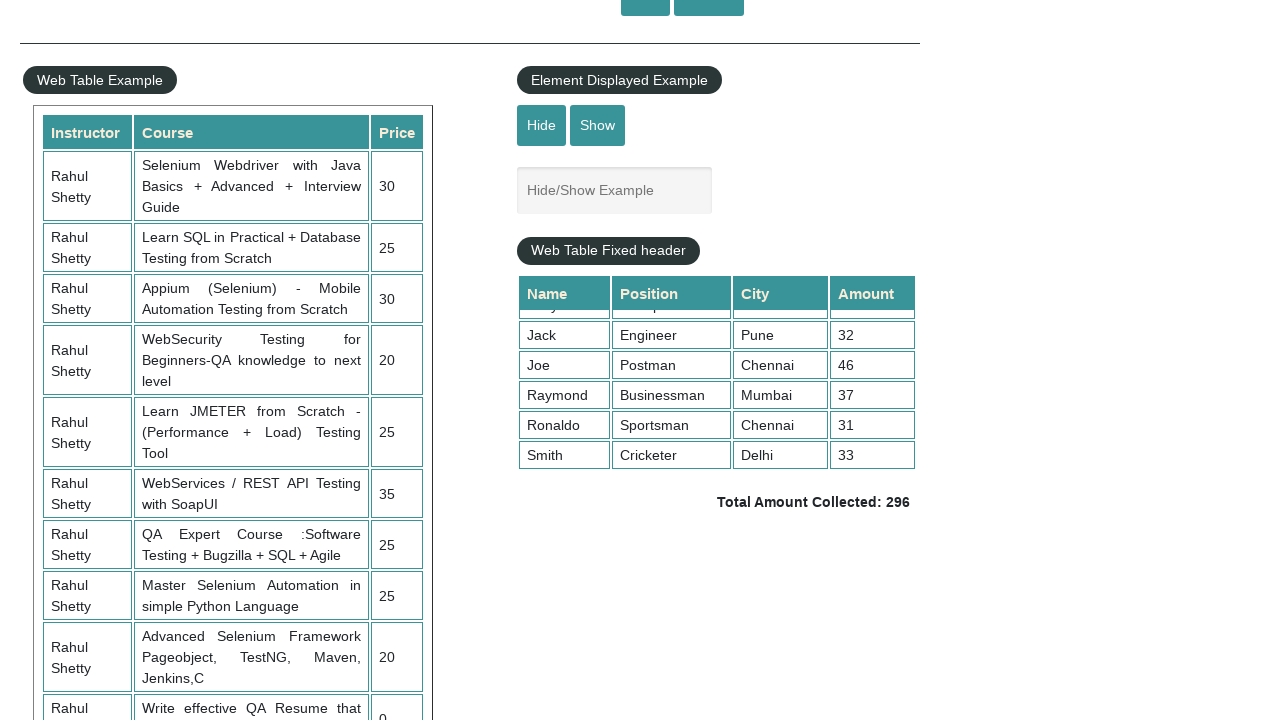

Calculated sum of column values: 296
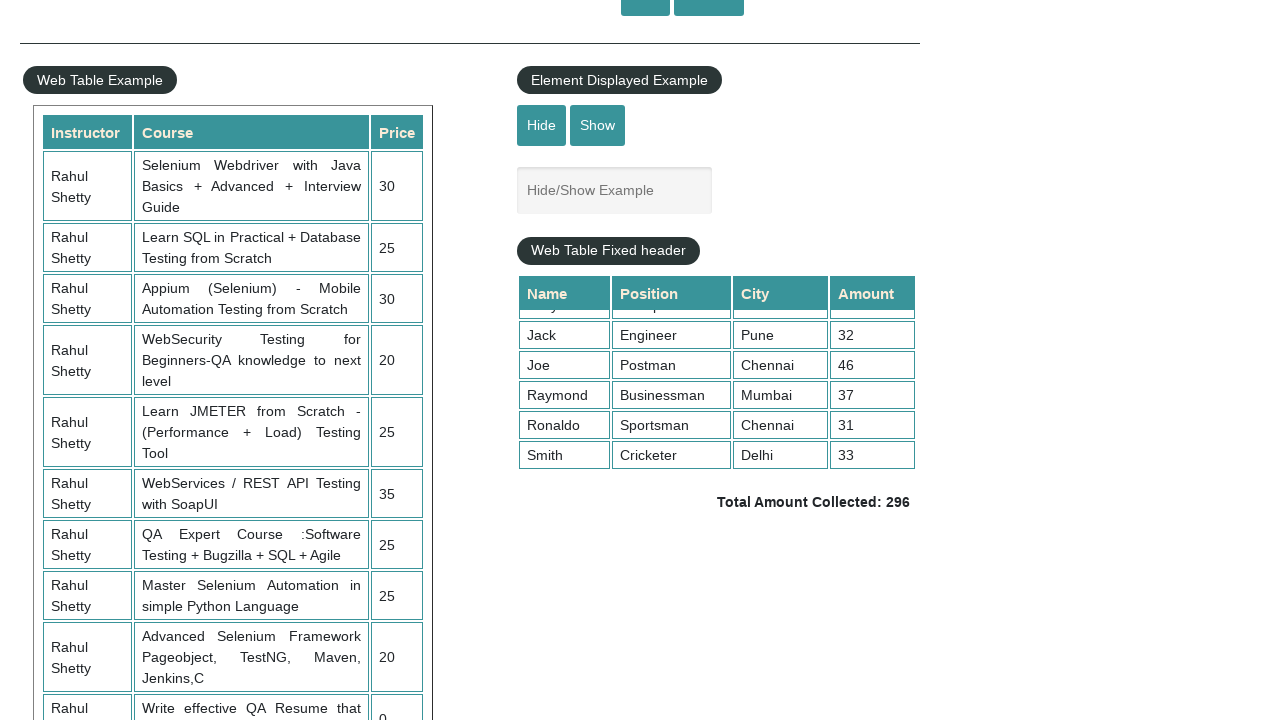

Retrieved total amount text from page
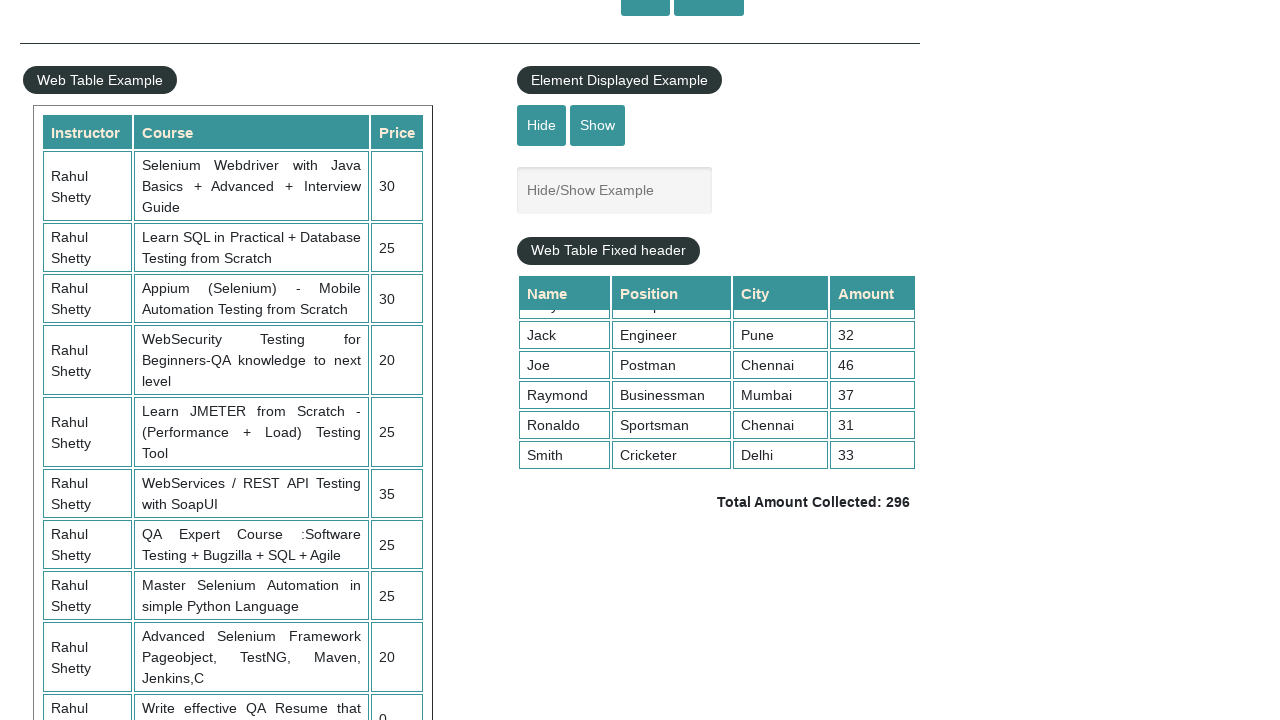

Parsed total amount from text: 296
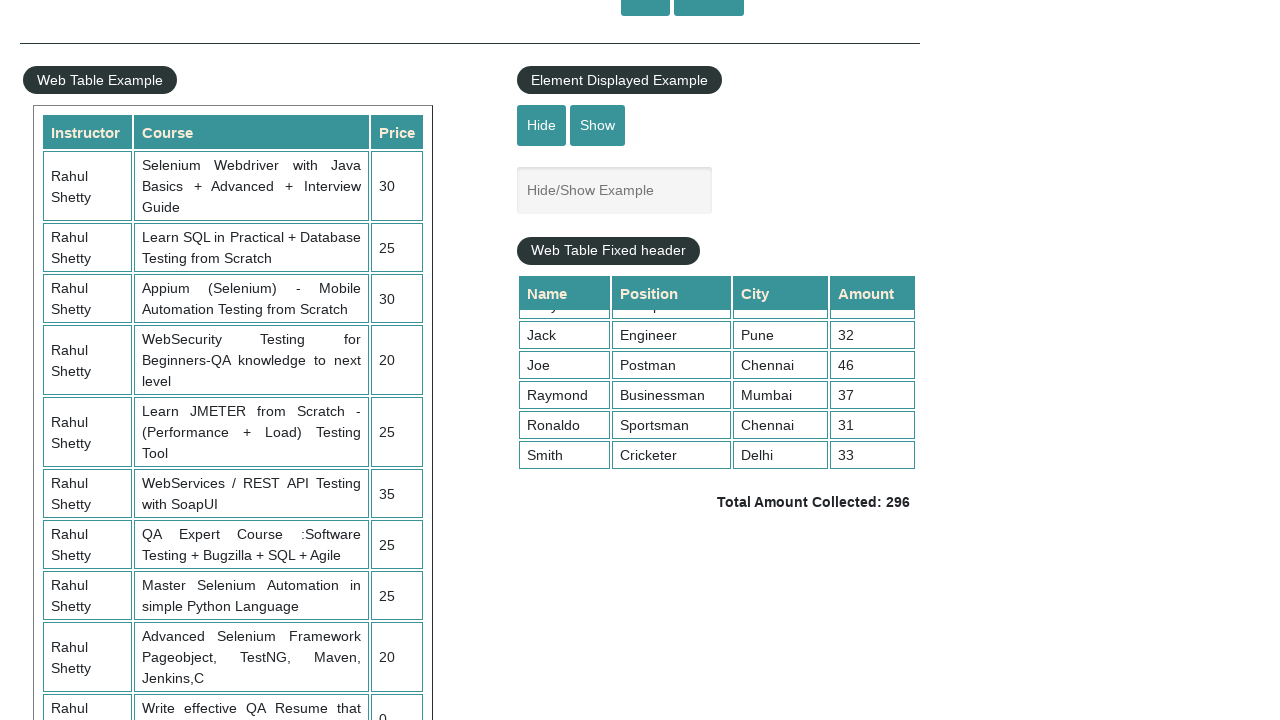

Verified sum matches total amount: 296 == 296
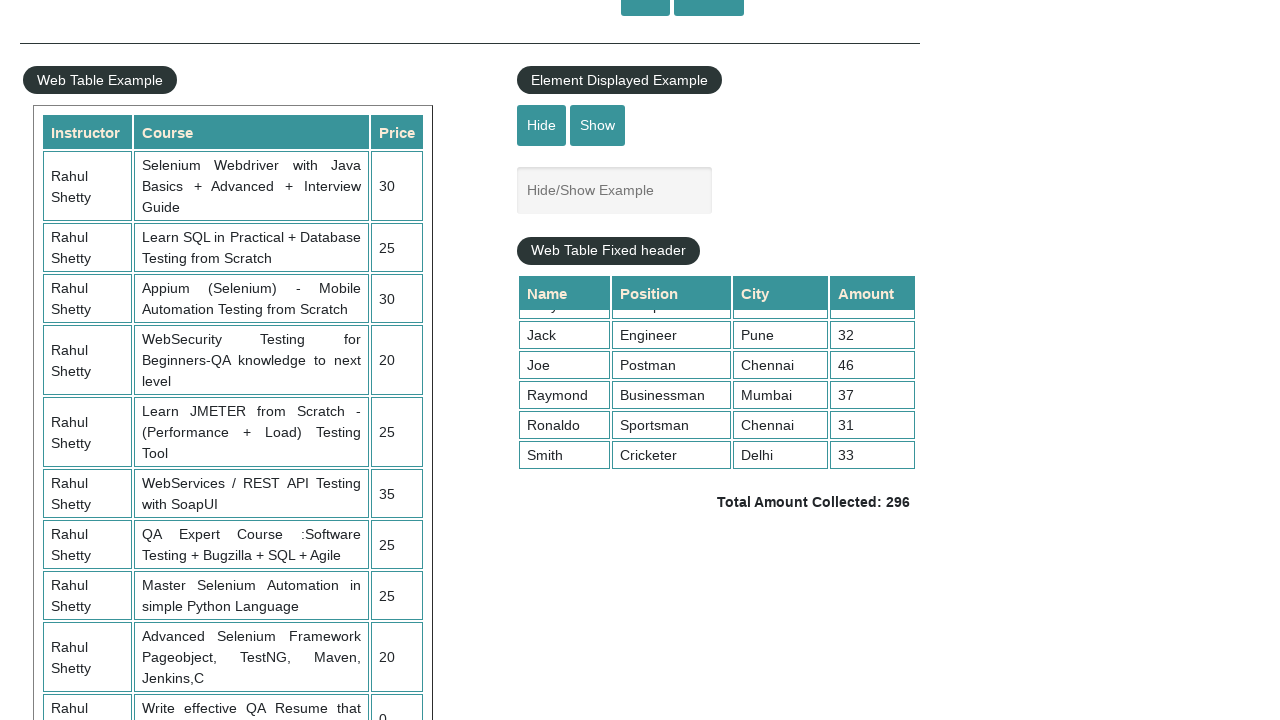

Retrieved all prices from 3rd column of left-aligned table
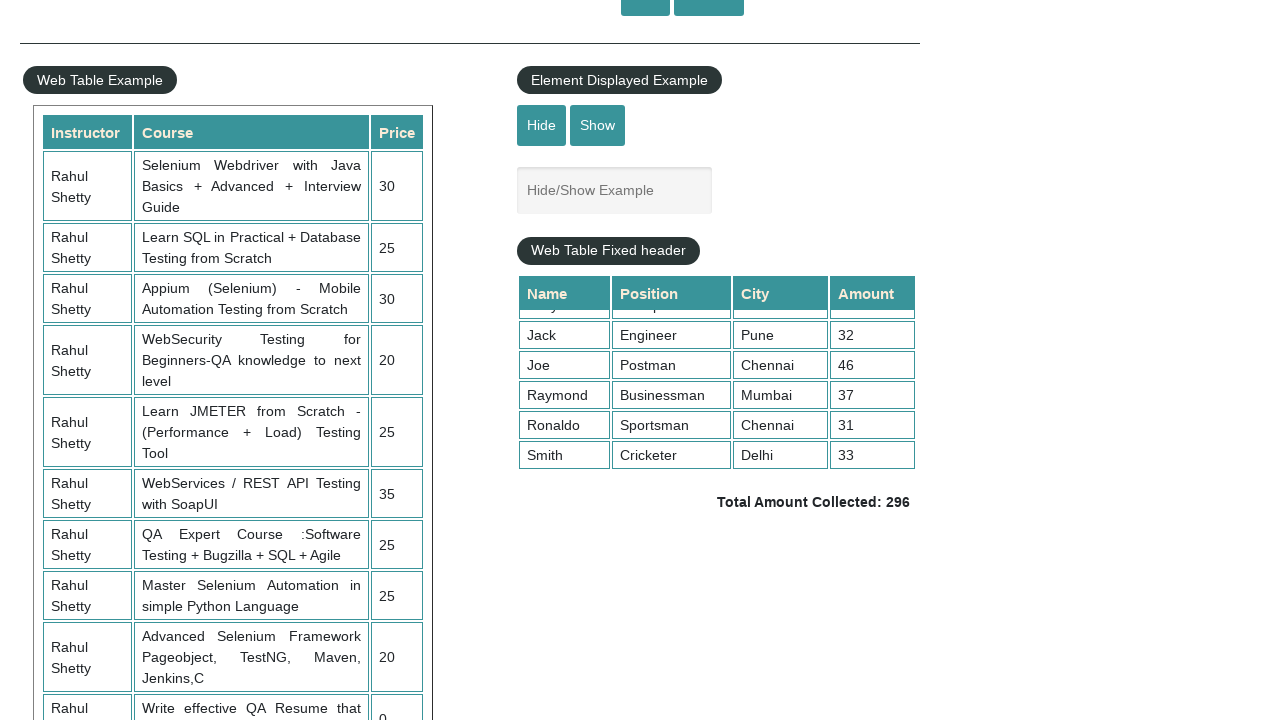

Calculated grand total of prices: 235
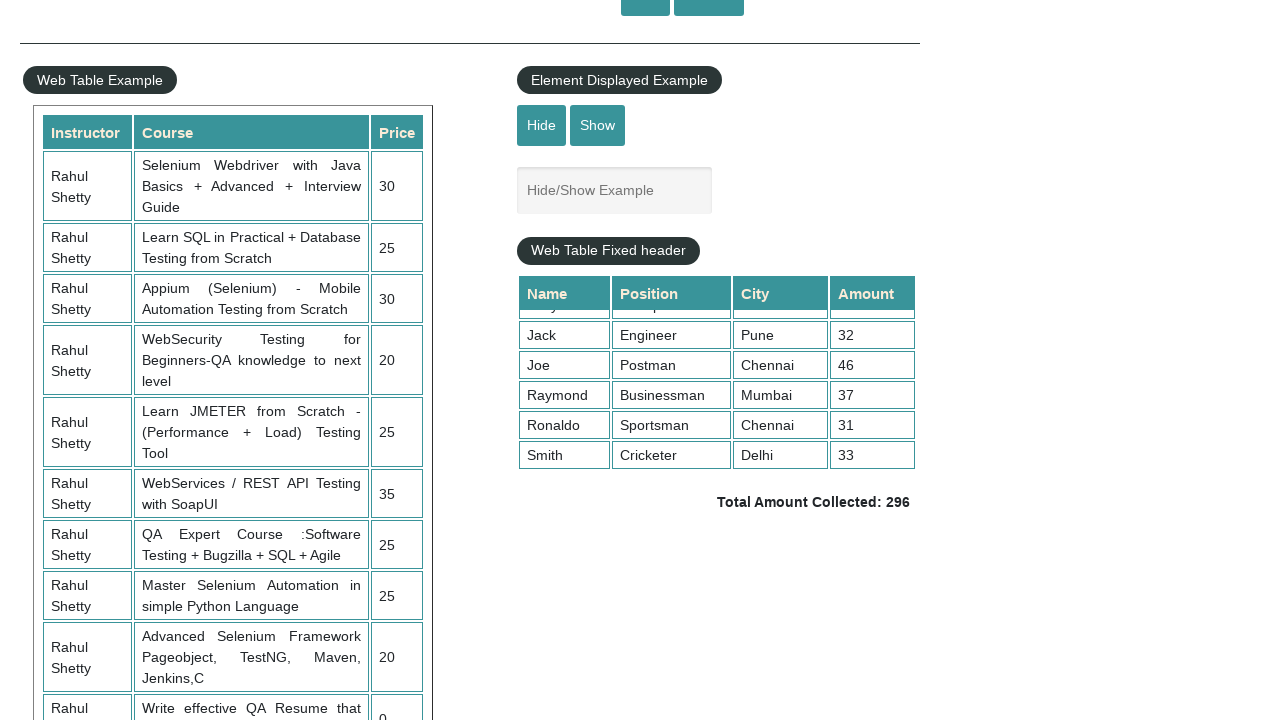

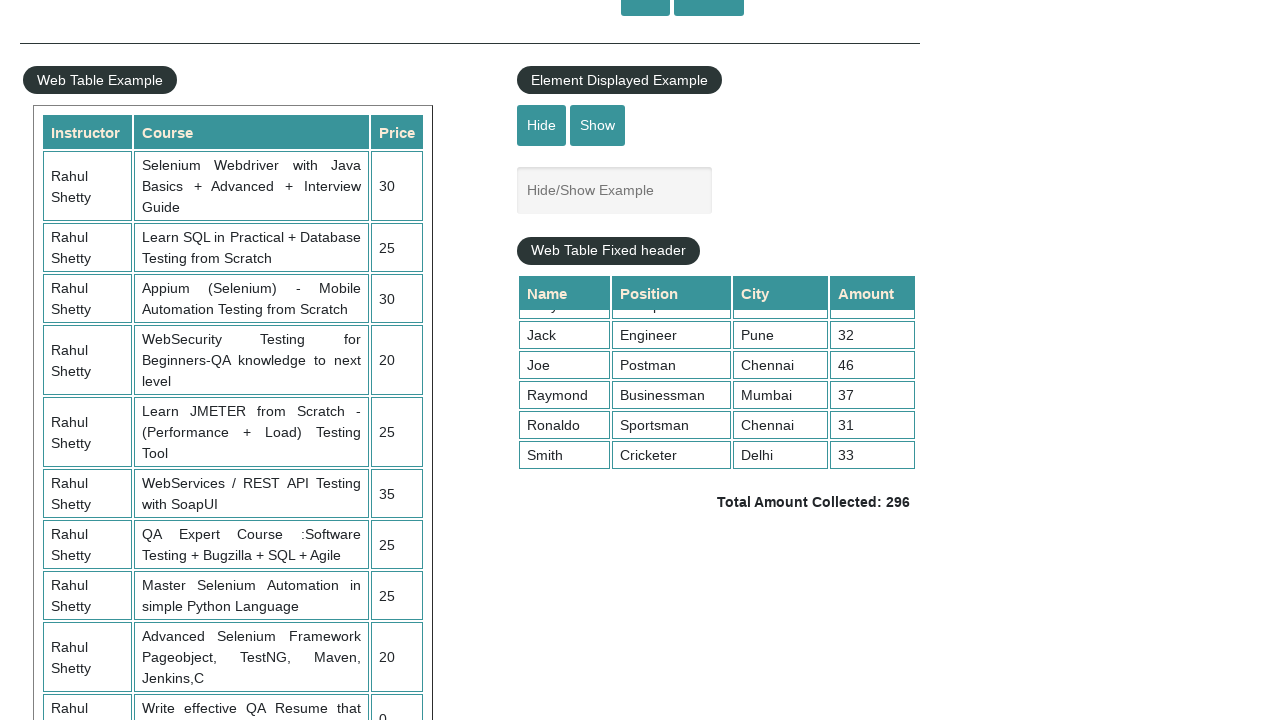